Tests unmarking todo items as complete by unchecking their checkboxes

Starting URL: https://demo.playwright.dev/todomvc

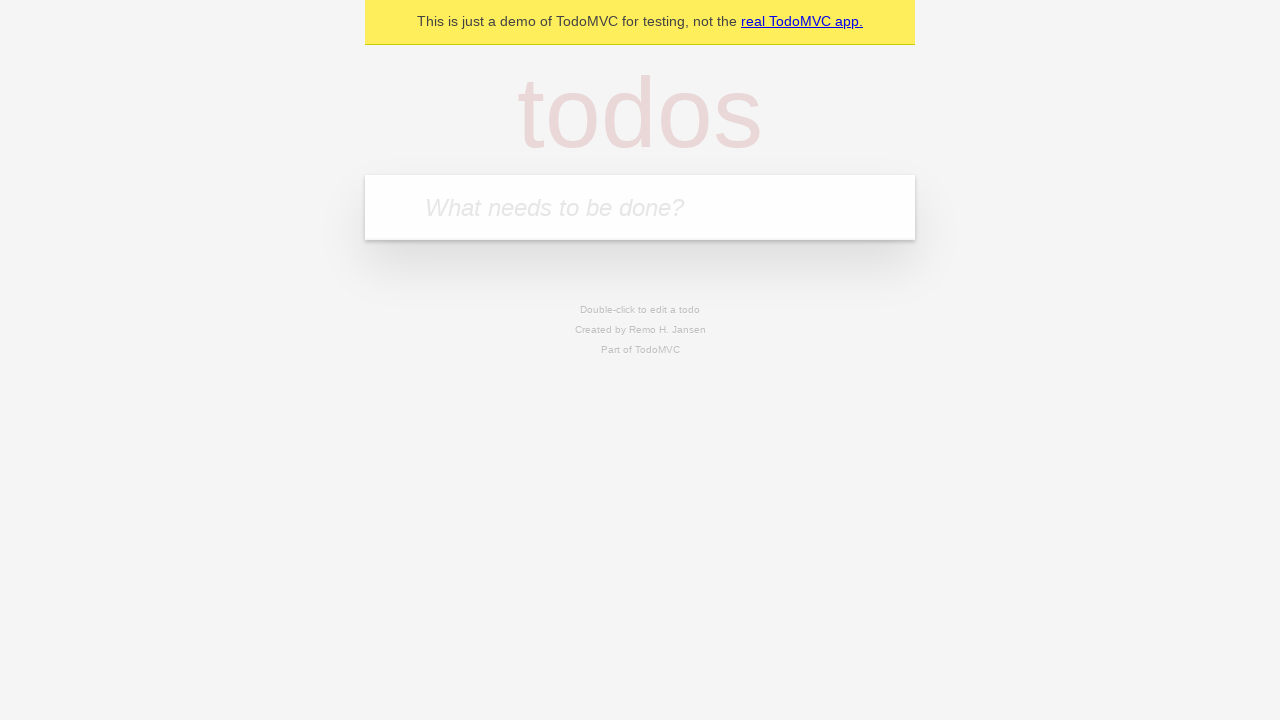

Filled todo input with 'buy some cheese' on internal:attr=[placeholder="What needs to be done?"i]
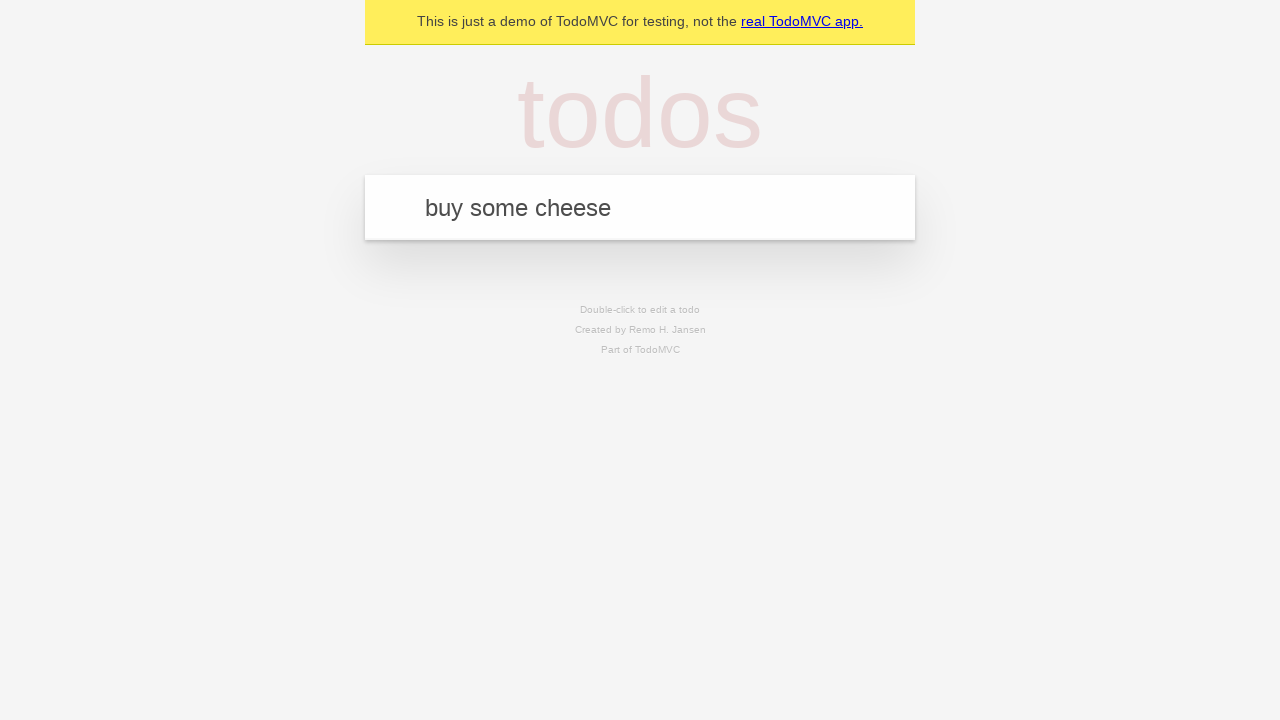

Pressed Enter to create todo item 'buy some cheese' on internal:attr=[placeholder="What needs to be done?"i]
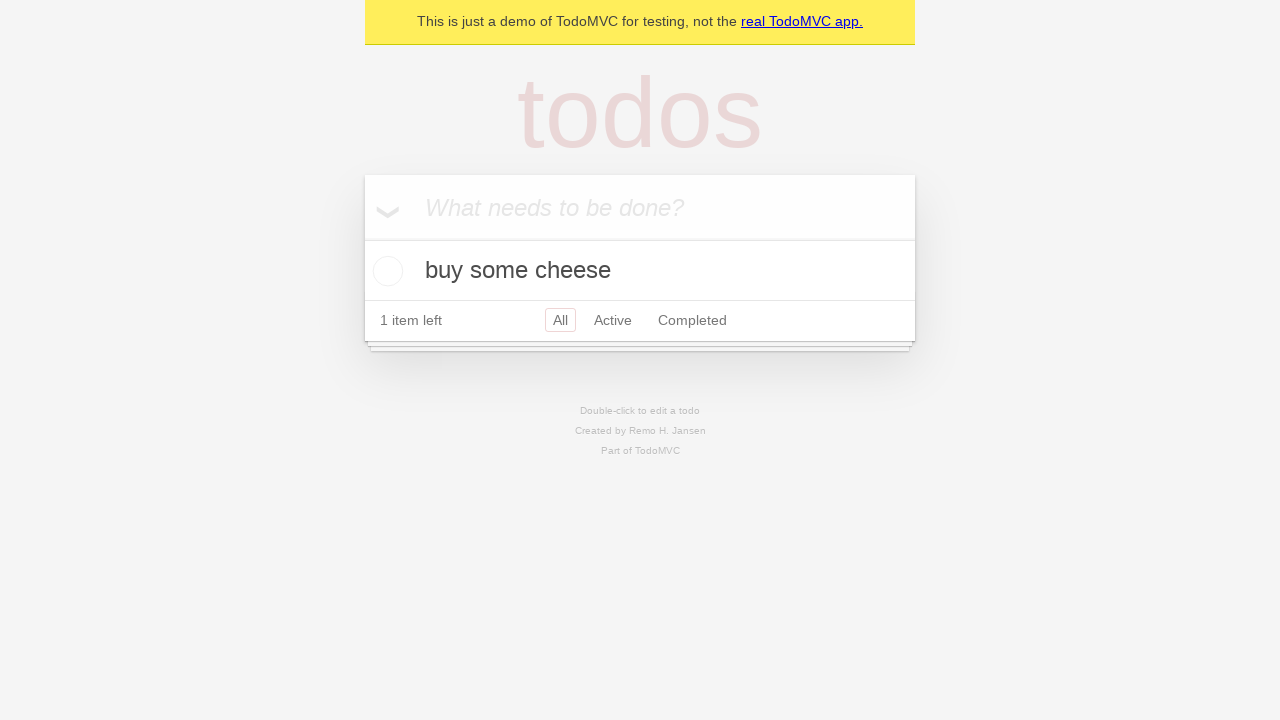

Filled todo input with 'feed the cat' on internal:attr=[placeholder="What needs to be done?"i]
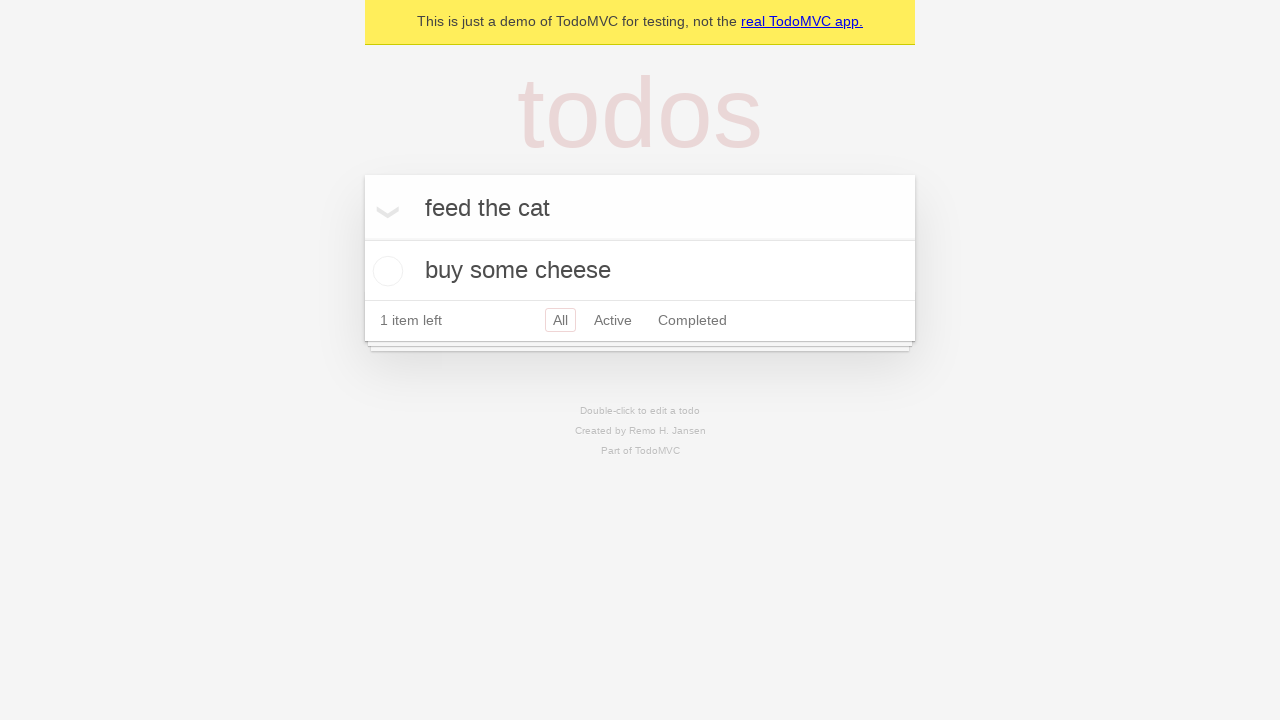

Pressed Enter to create todo item 'feed the cat' on internal:attr=[placeholder="What needs to be done?"i]
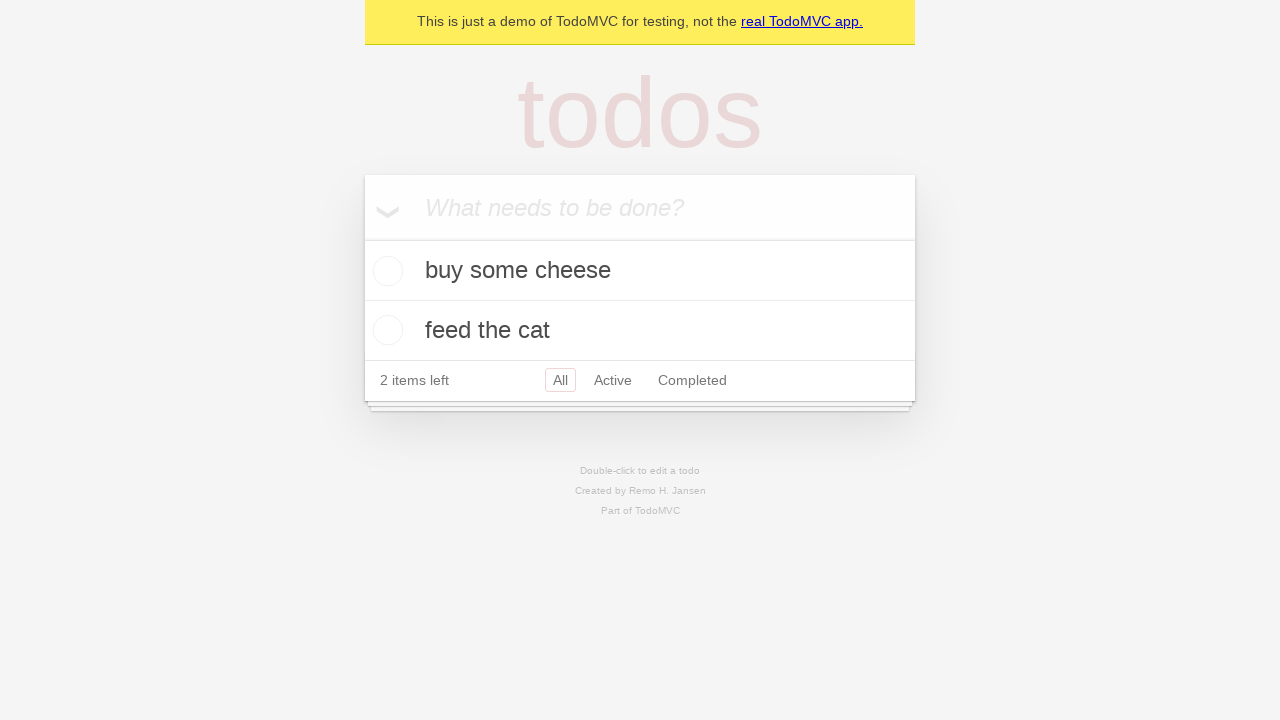

Waited for 2 todo items to be present in the DOM
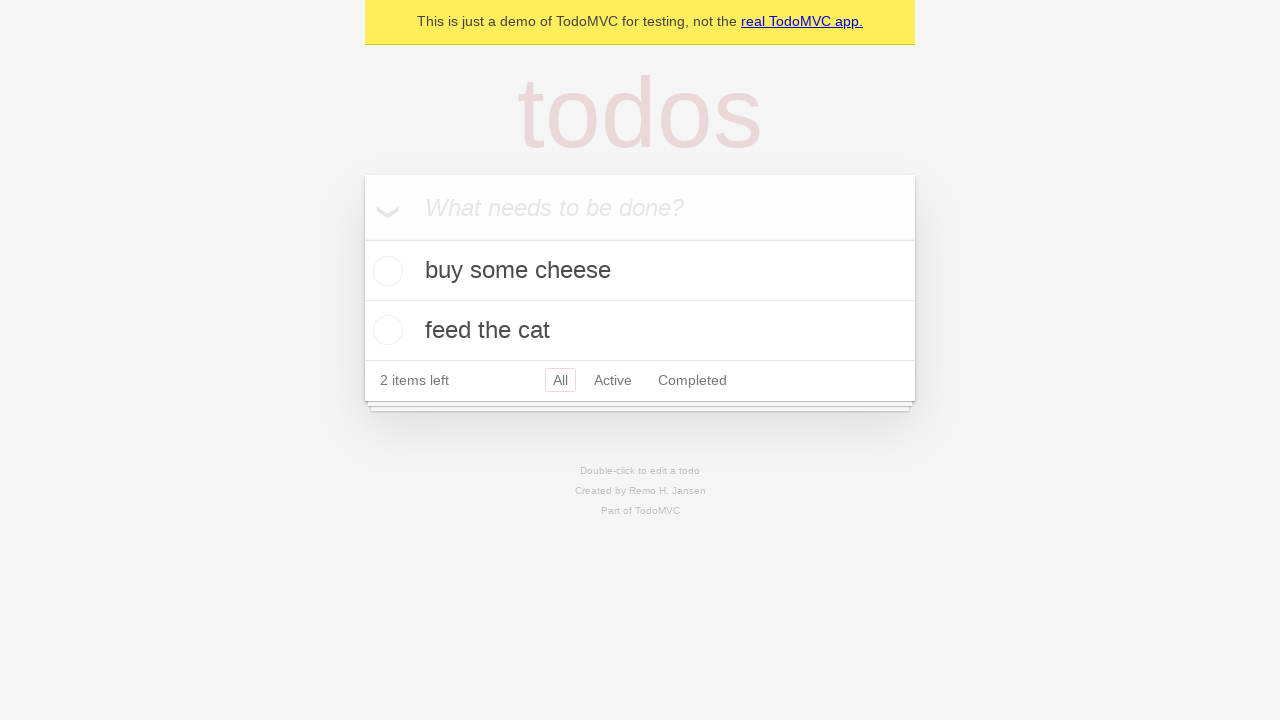

Located the first todo item
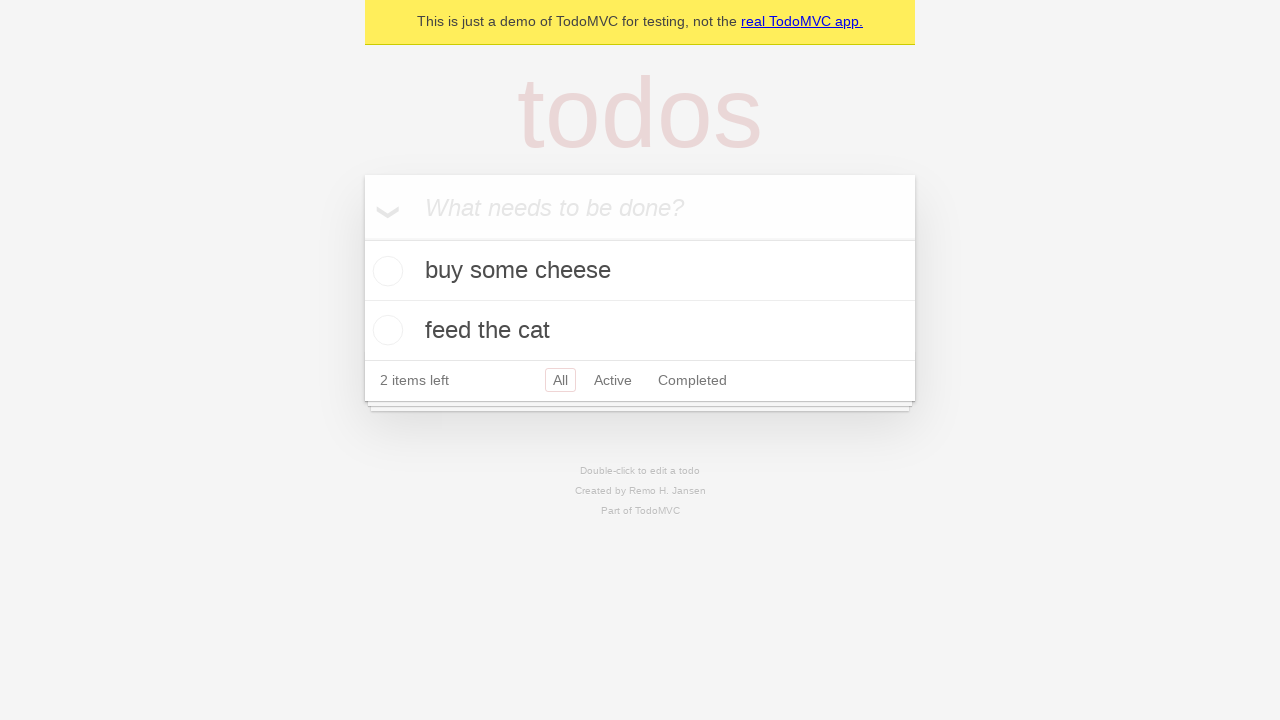

Located the checkbox for the first todo item
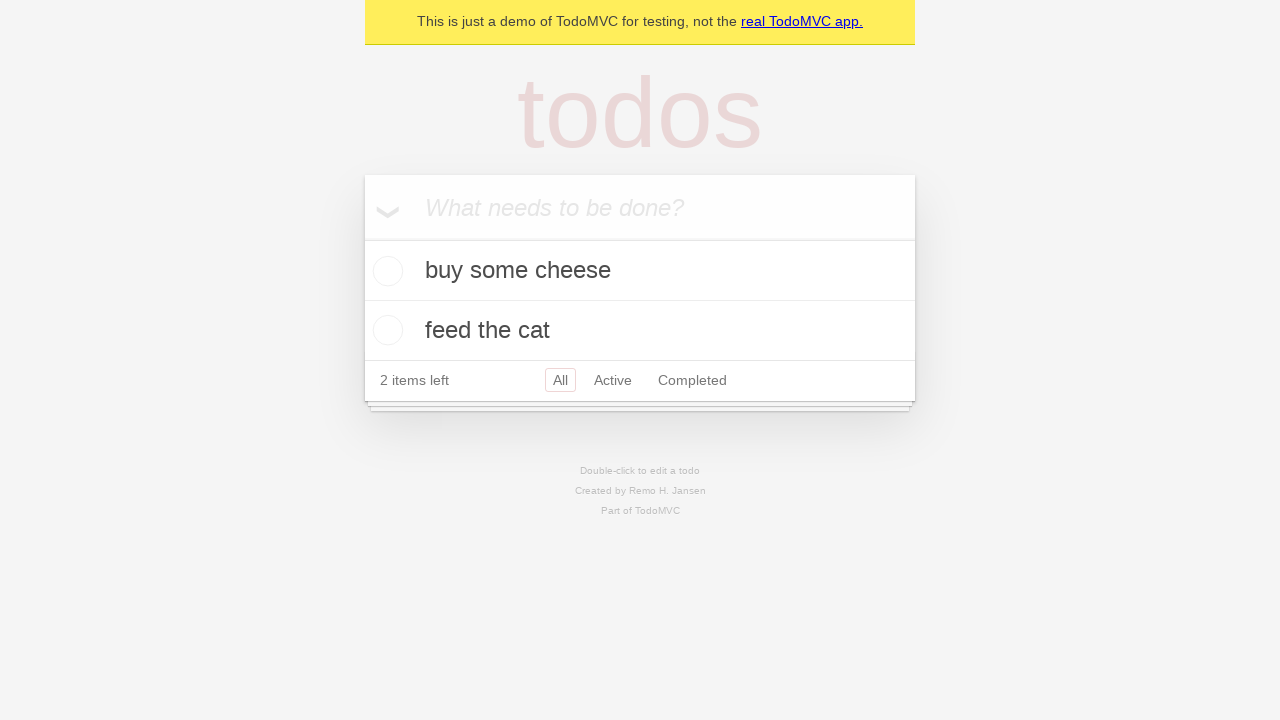

Checked the first todo item checkbox at (385, 271) on internal:testid=[data-testid="todo-item"s] >> nth=0 >> internal:role=checkbox
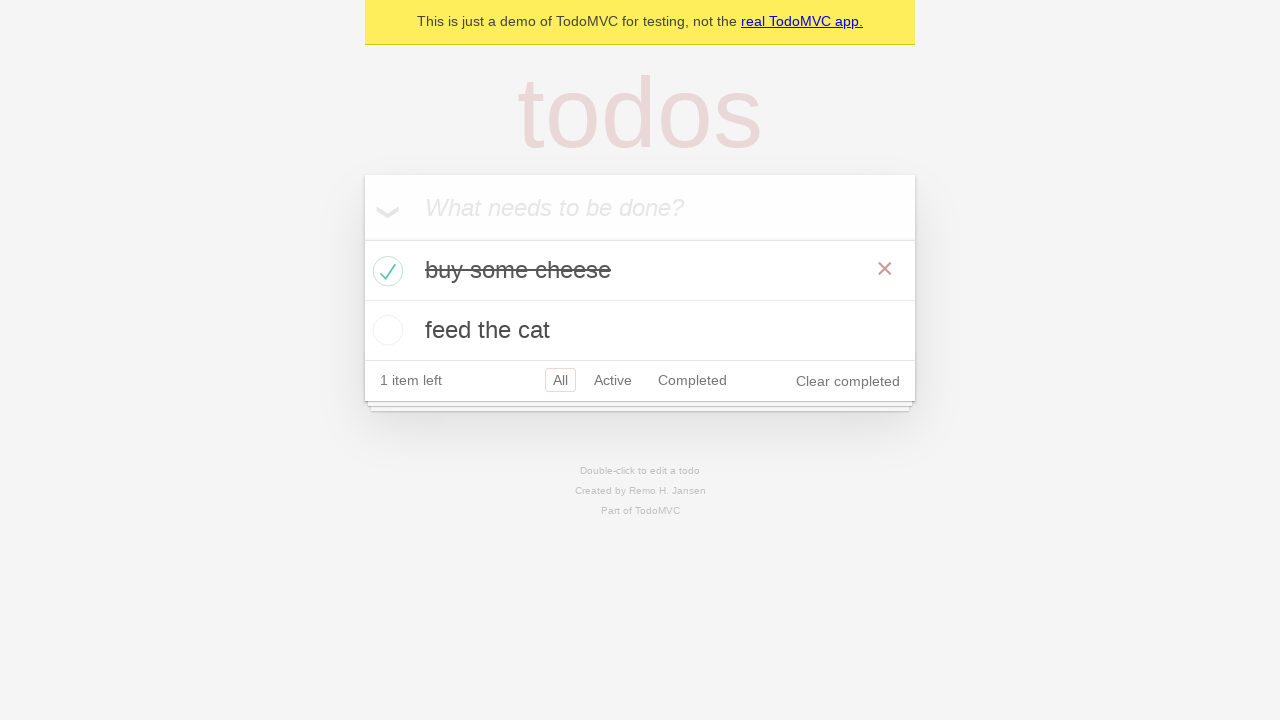

Unchecked the first todo item checkbox to mark it as incomplete at (385, 271) on internal:testid=[data-testid="todo-item"s] >> nth=0 >> internal:role=checkbox
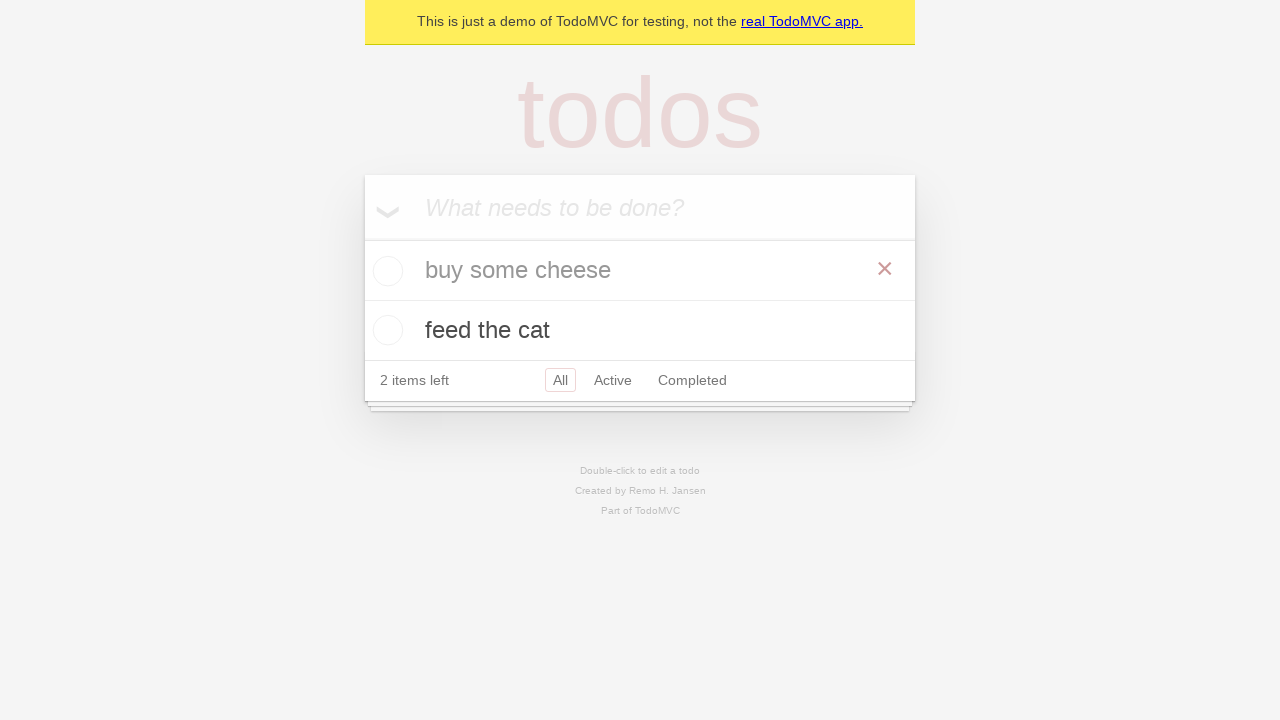

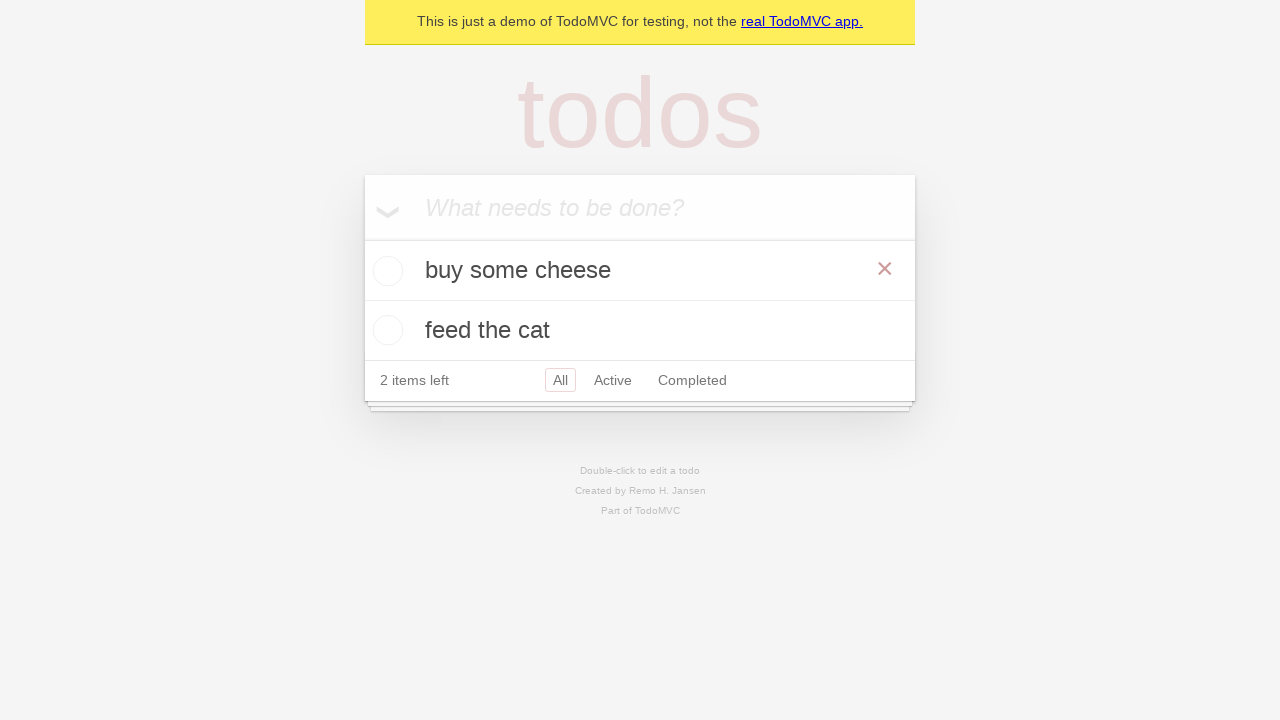